Tests right-click (context click) functionality by right-clicking a button and verifying the success message appears

Starting URL: https://demoqa.com/buttons

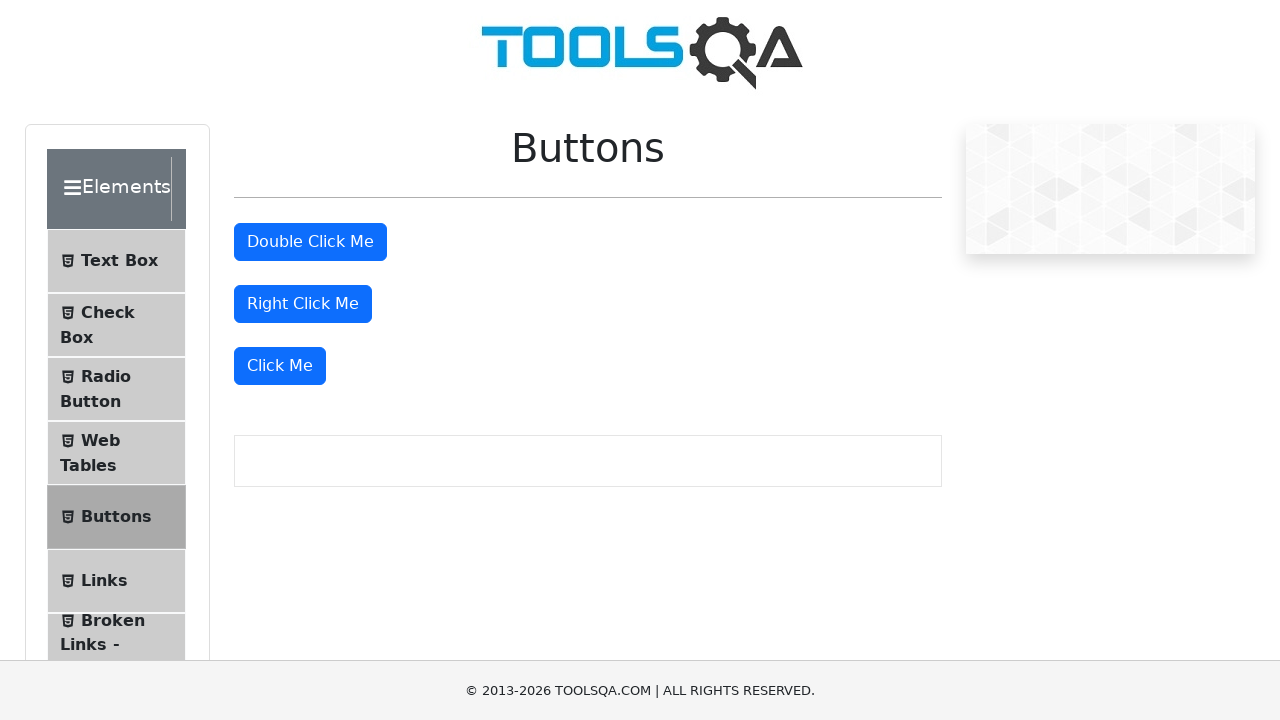

Right-clicked the 'Right Click Me' button at (303, 304) on //button[text()='Right Click Me']
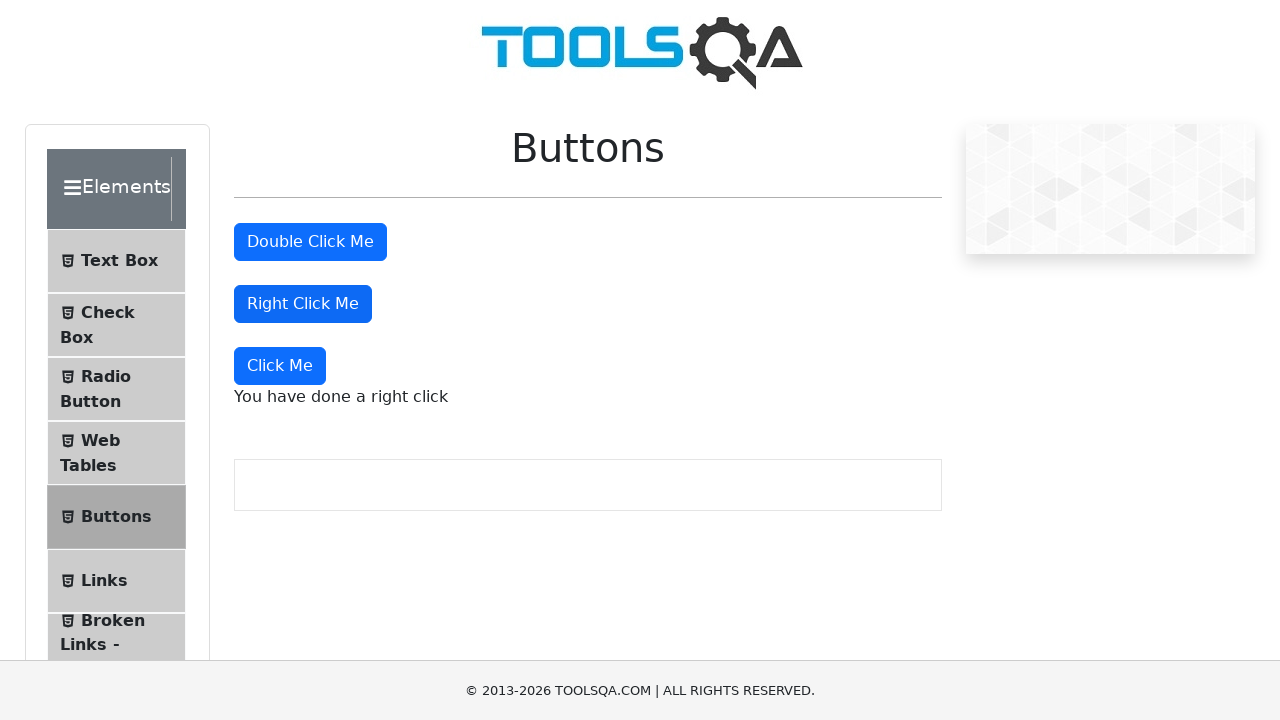

Right-click message element appeared
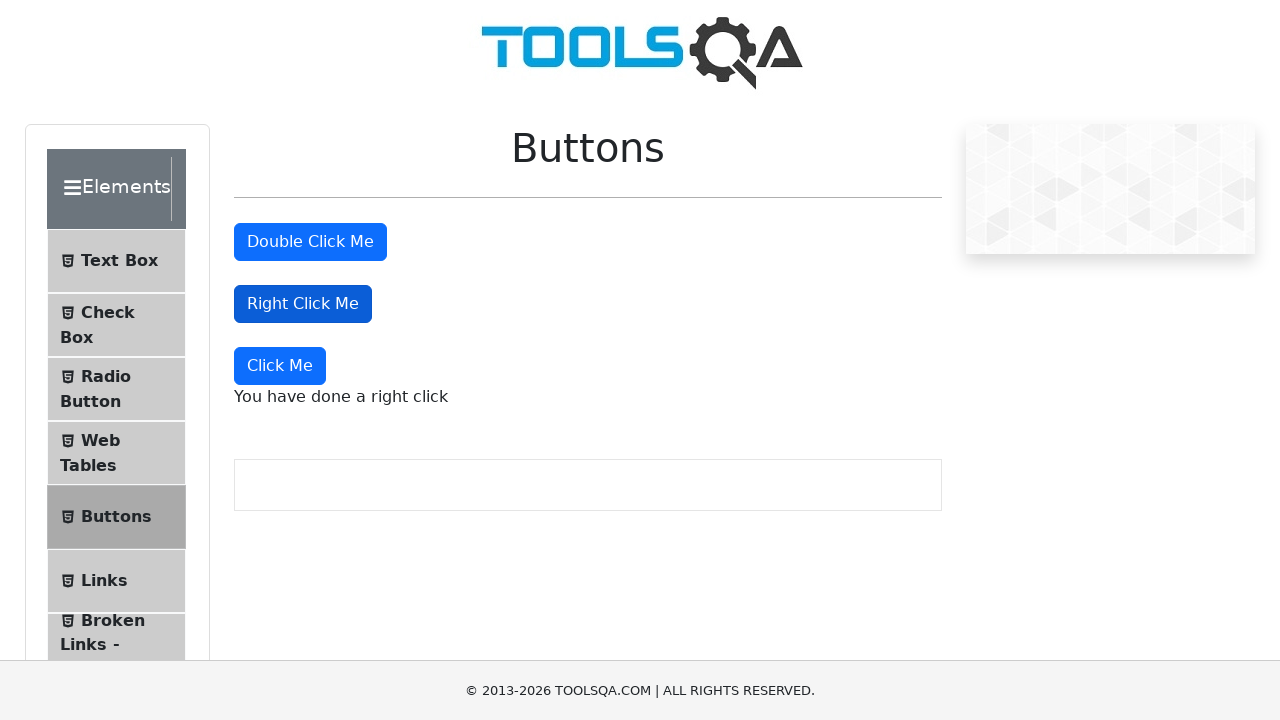

Located the right-click message element
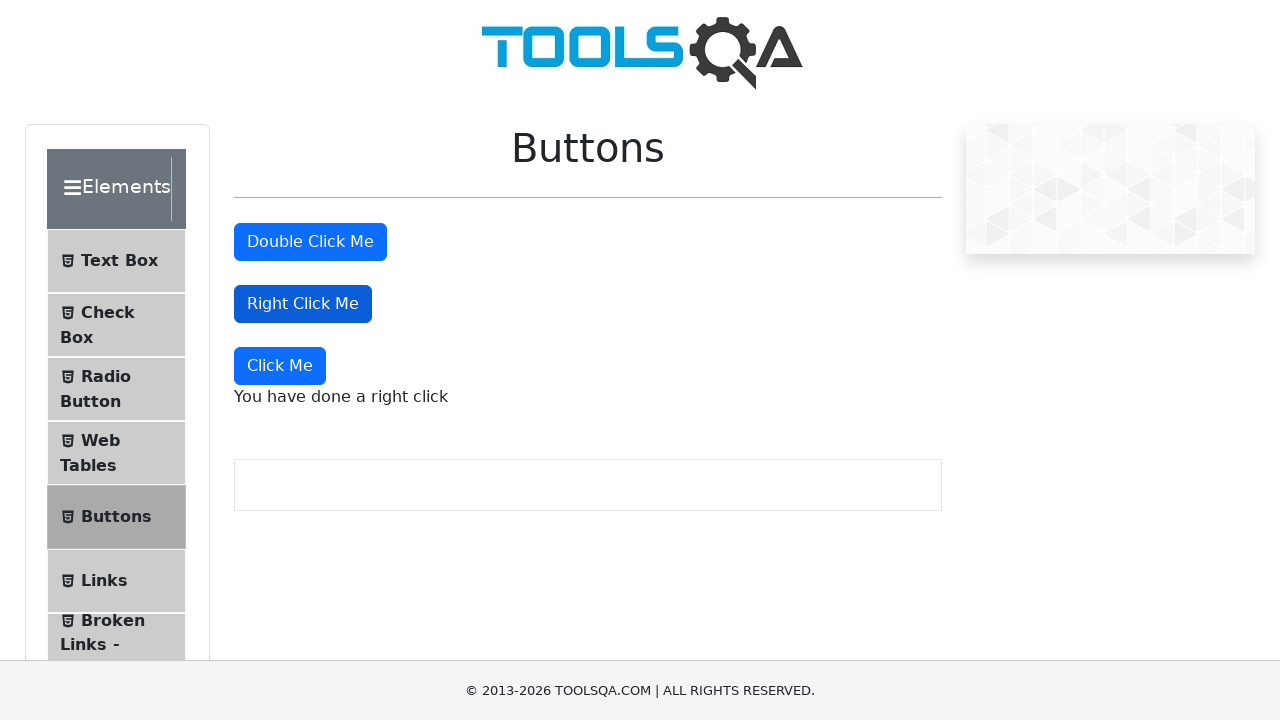

Verified success message 'You have done a right click' is displayed
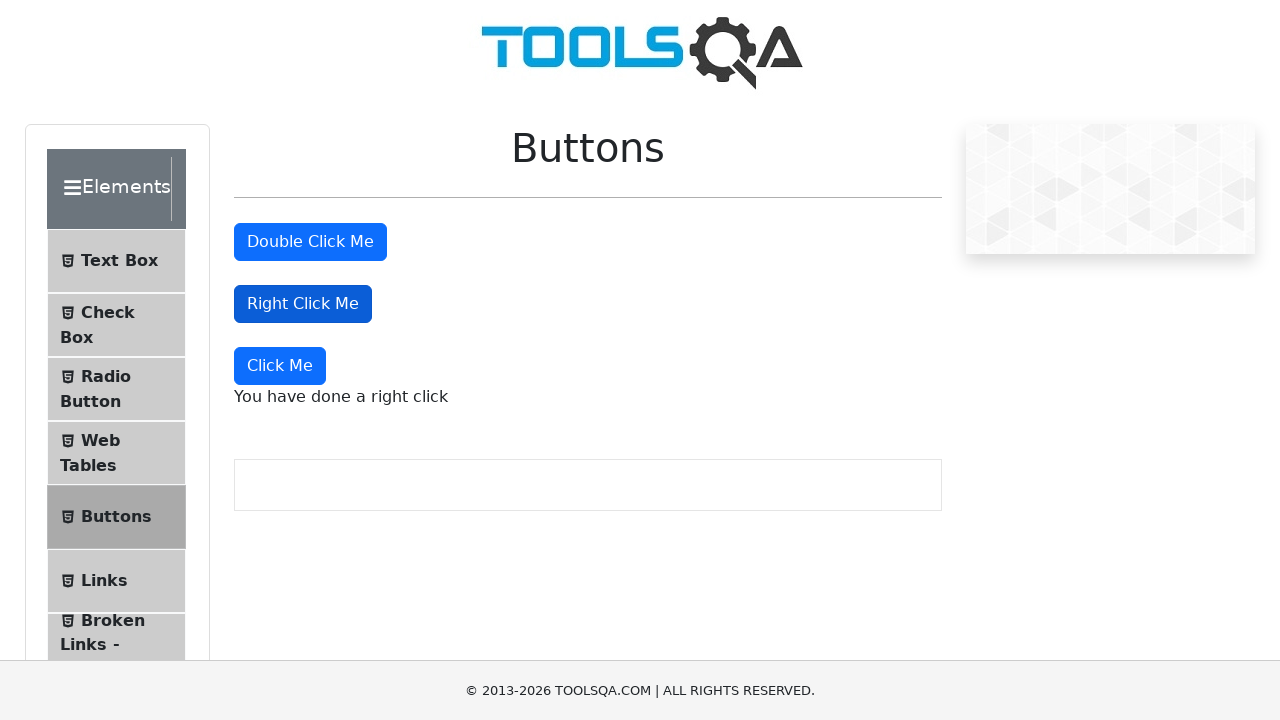

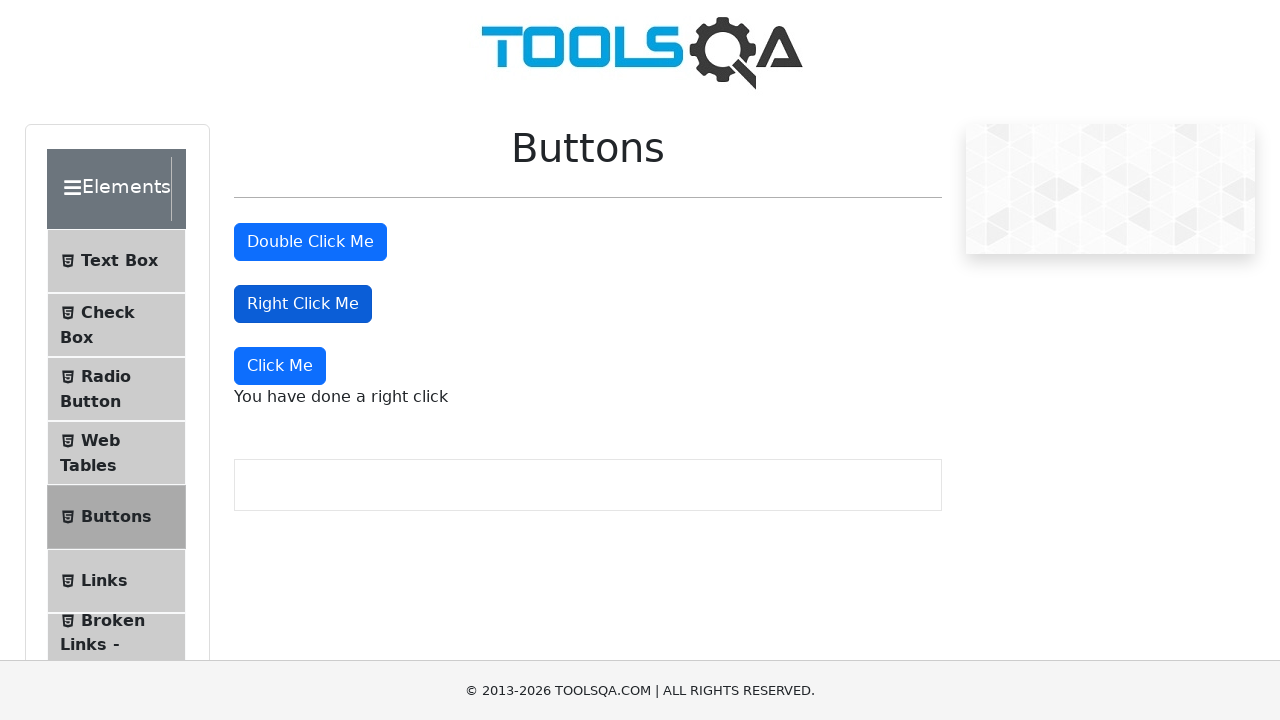